Tests setting the browser window to full screen mode

Starting URL: https://www.w3schools.com/

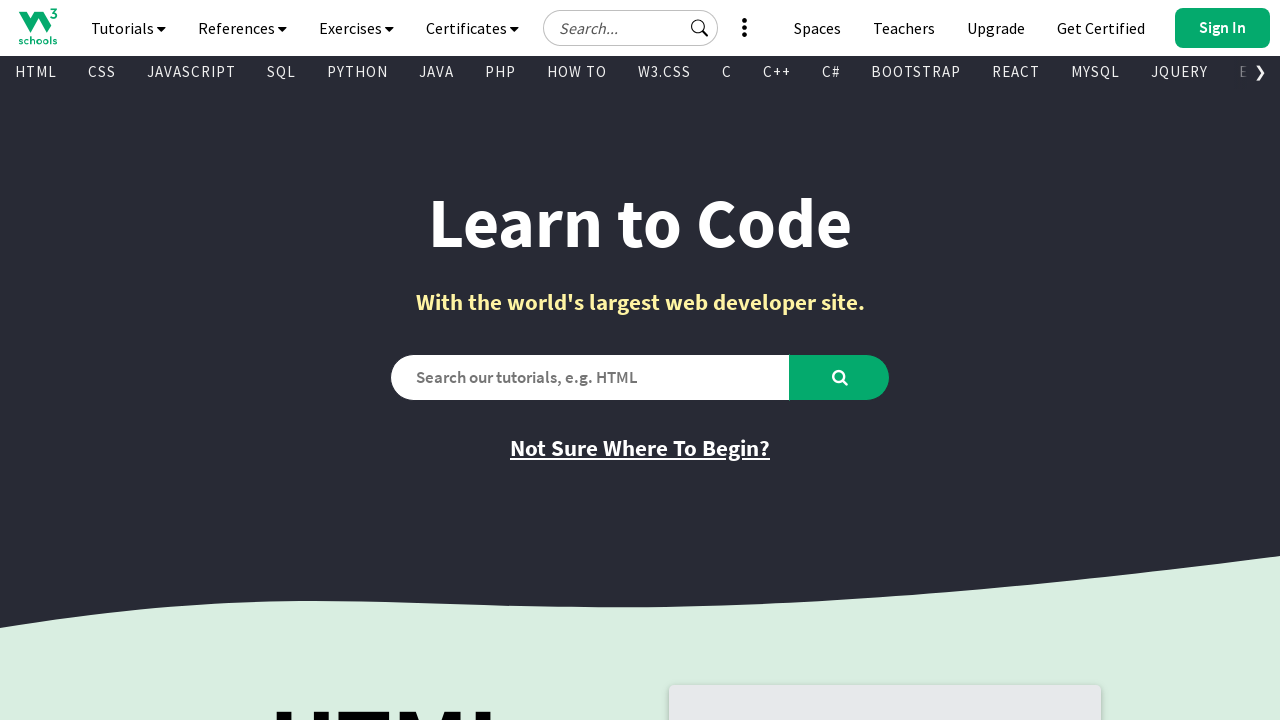

Set browser window to full screen mode (1920x1080)
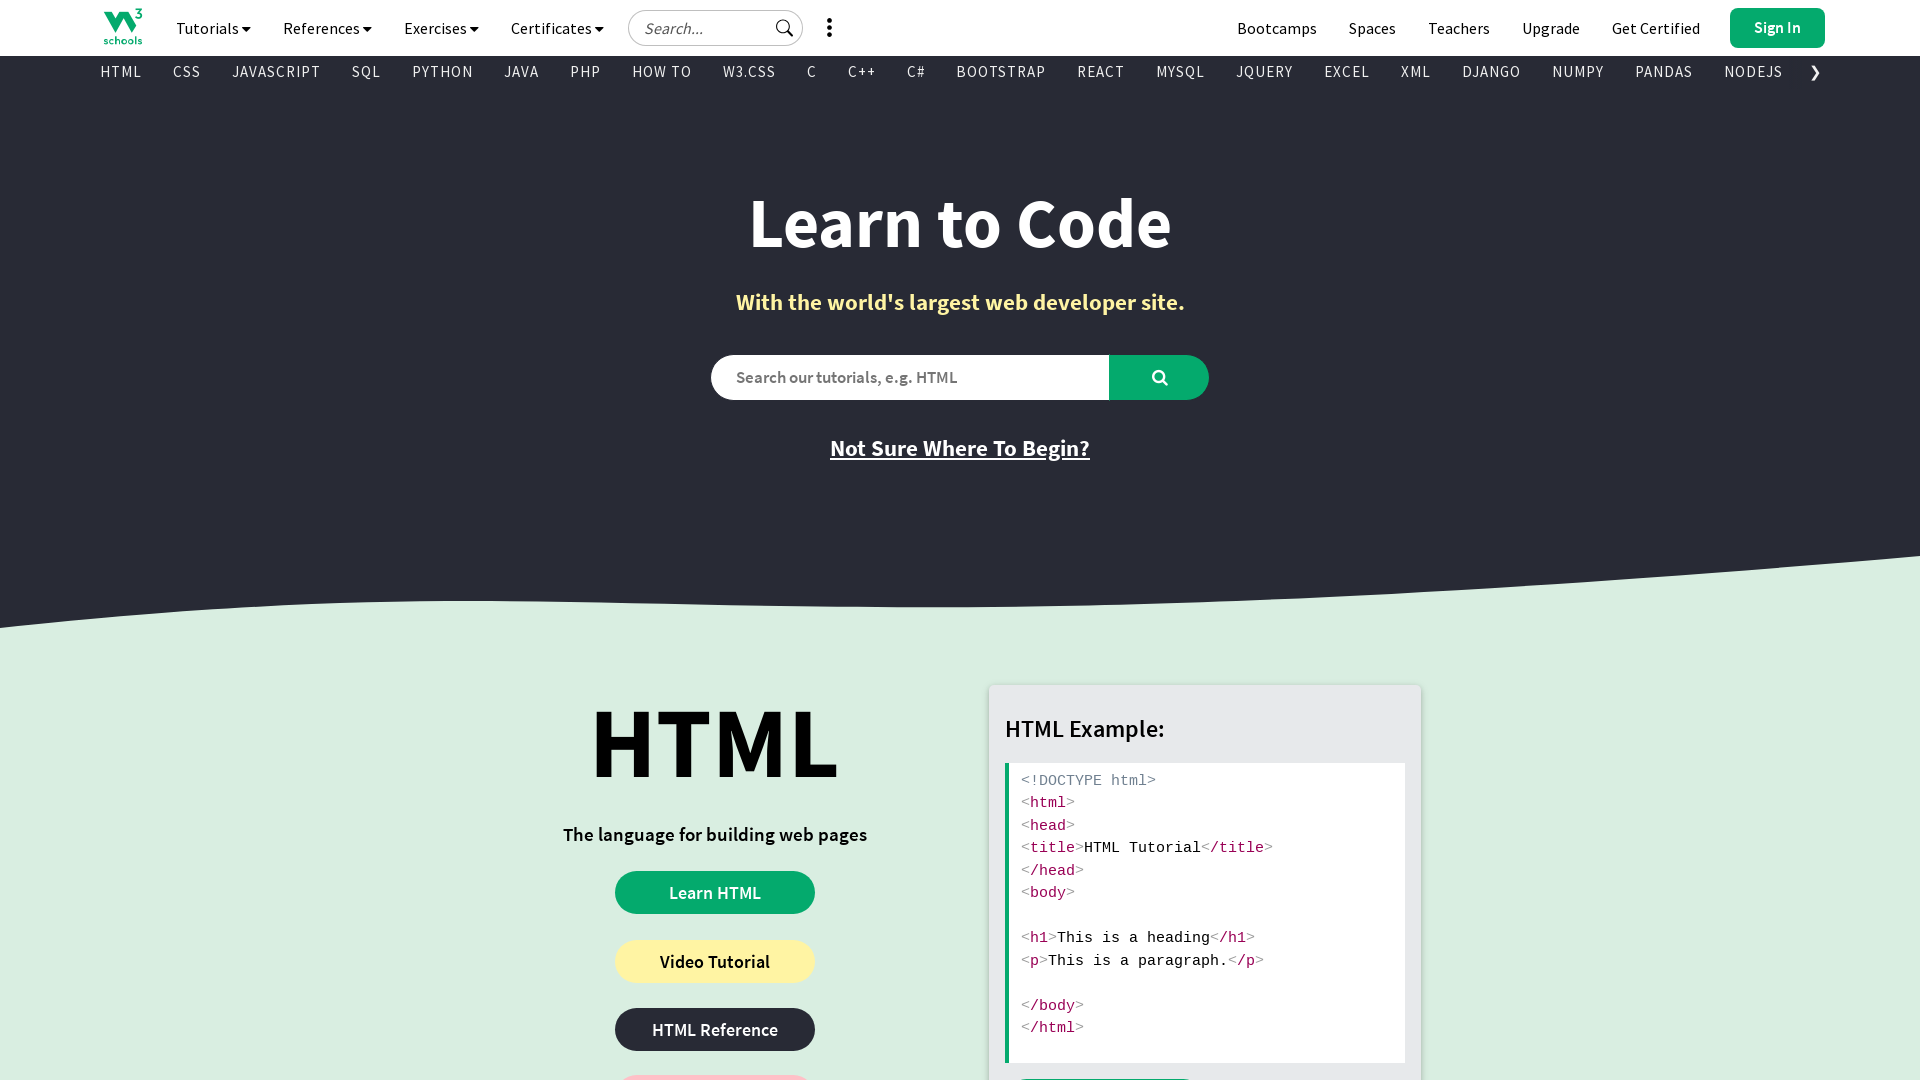

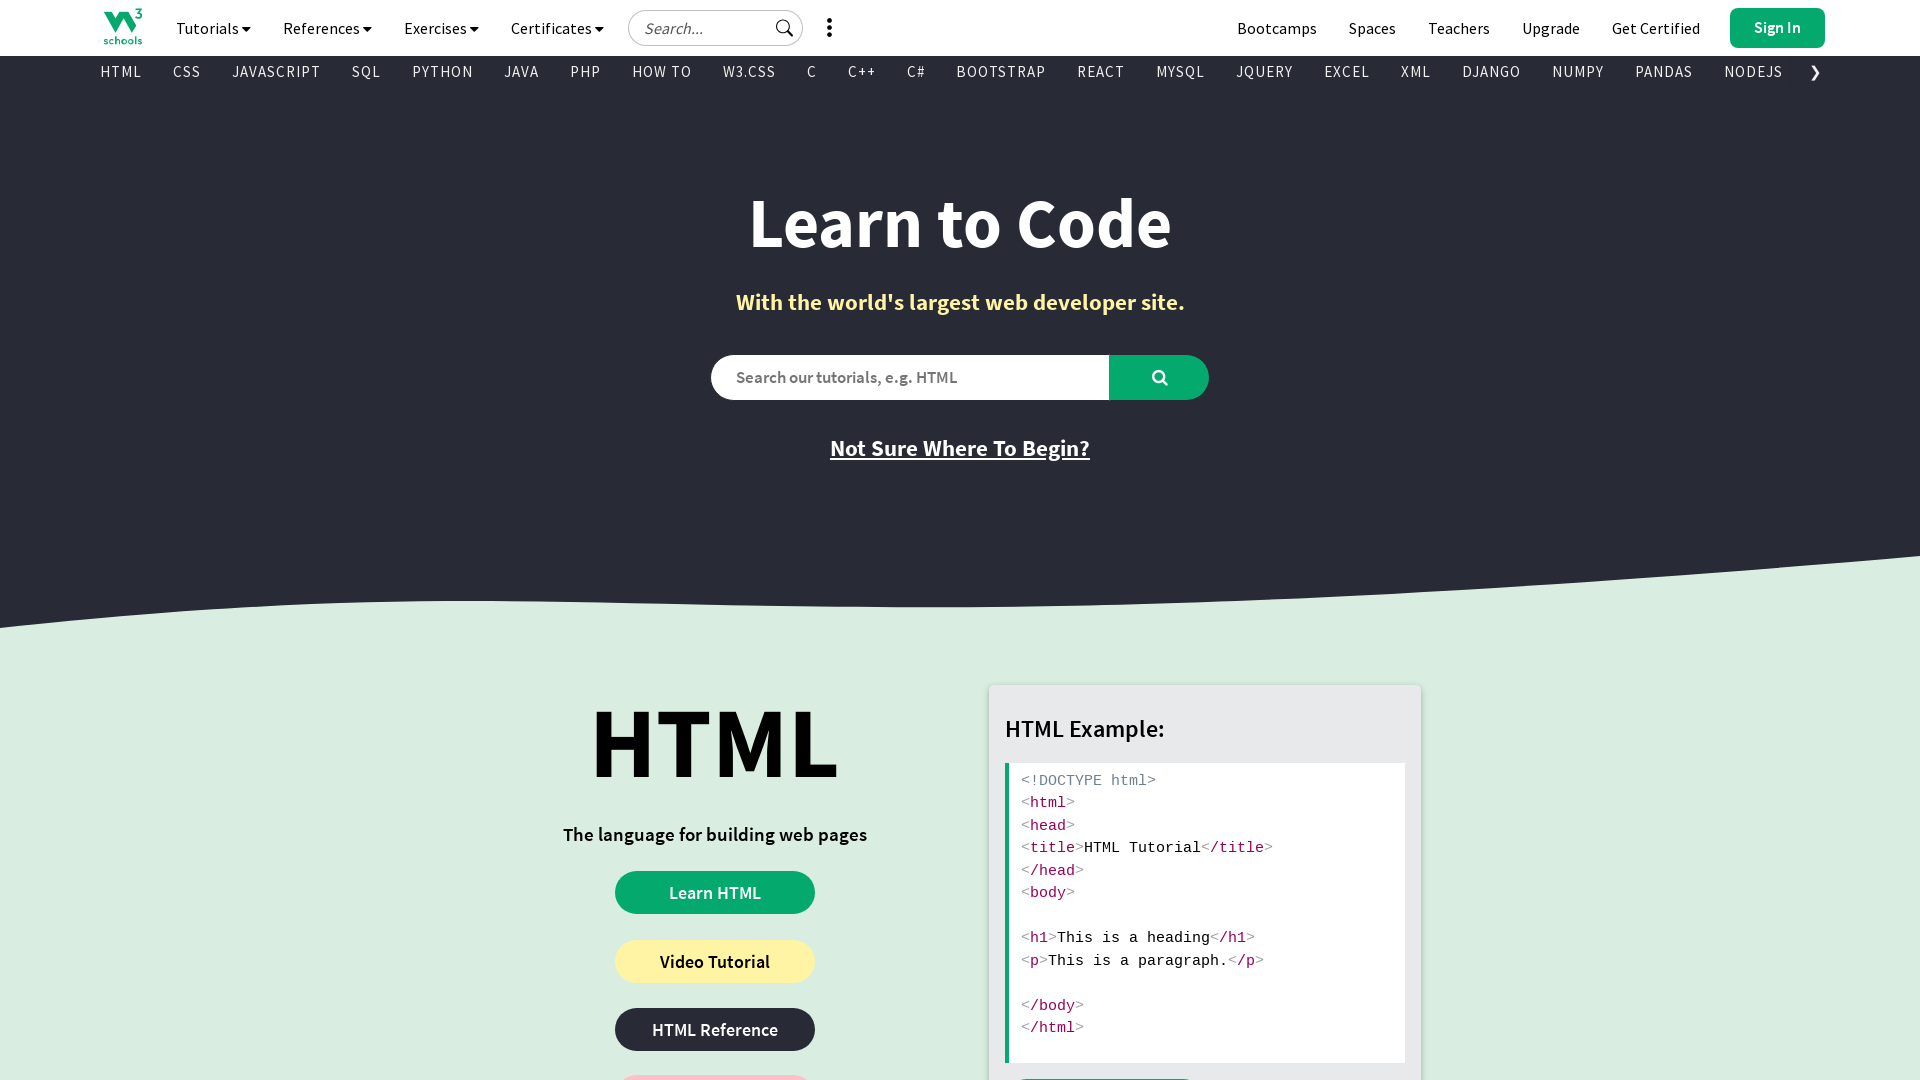